Tests GitHub's advanced search form by filling in search criteria (search term, repository owner, date filter, and programming language) and submitting the form to view search results.

Starting URL: https://github.com/search/advanced

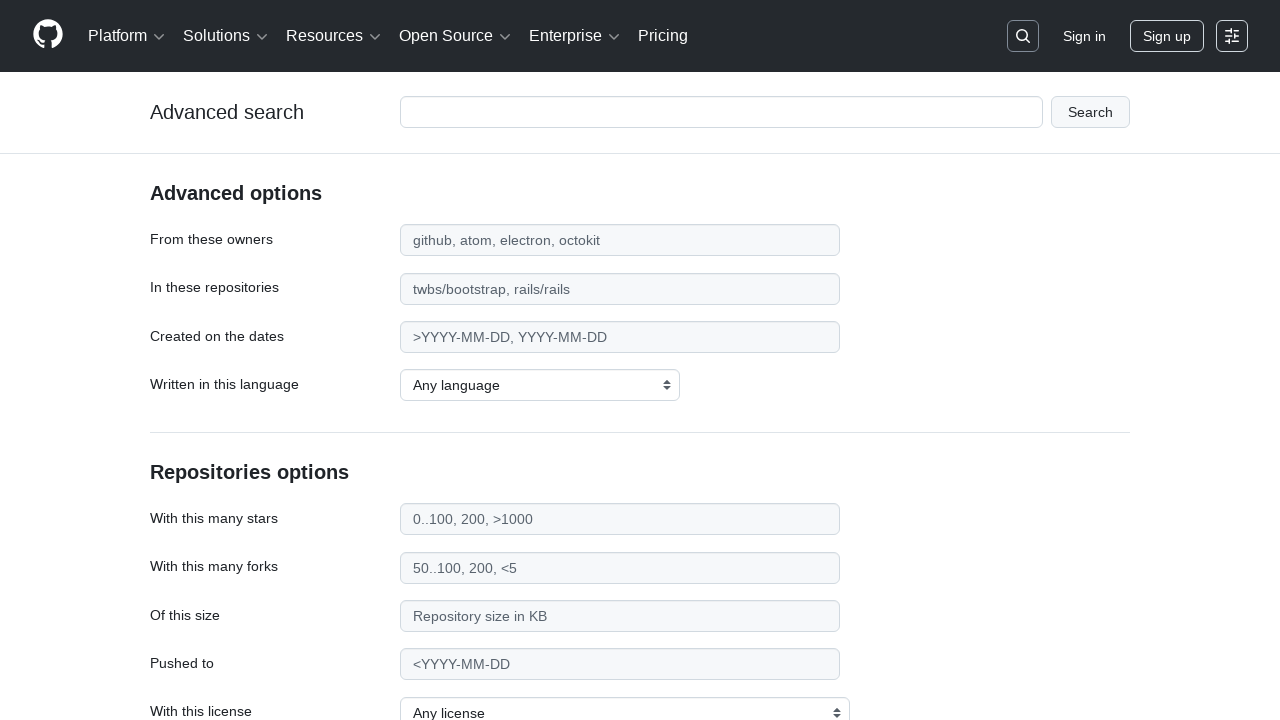

Filled search term field with 'apify-js' on #adv_code_search input.js-advanced-search-input
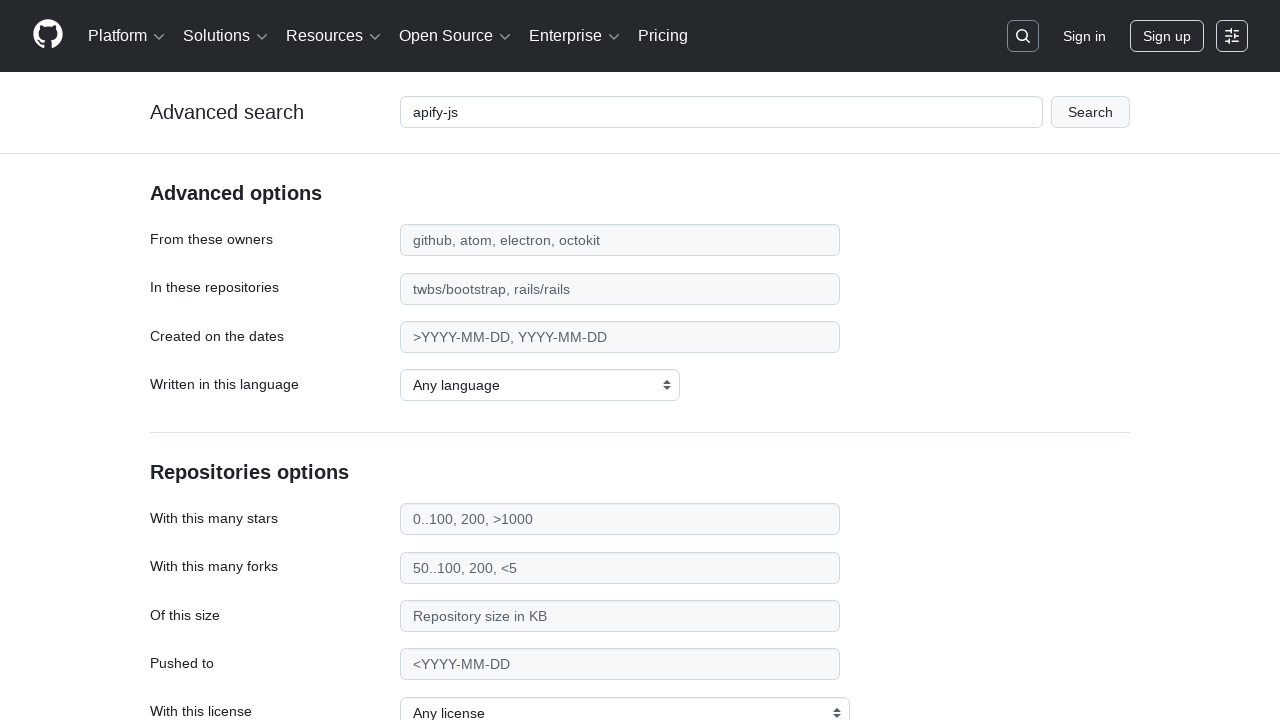

Filled repository owner field with 'apify' on #search_from
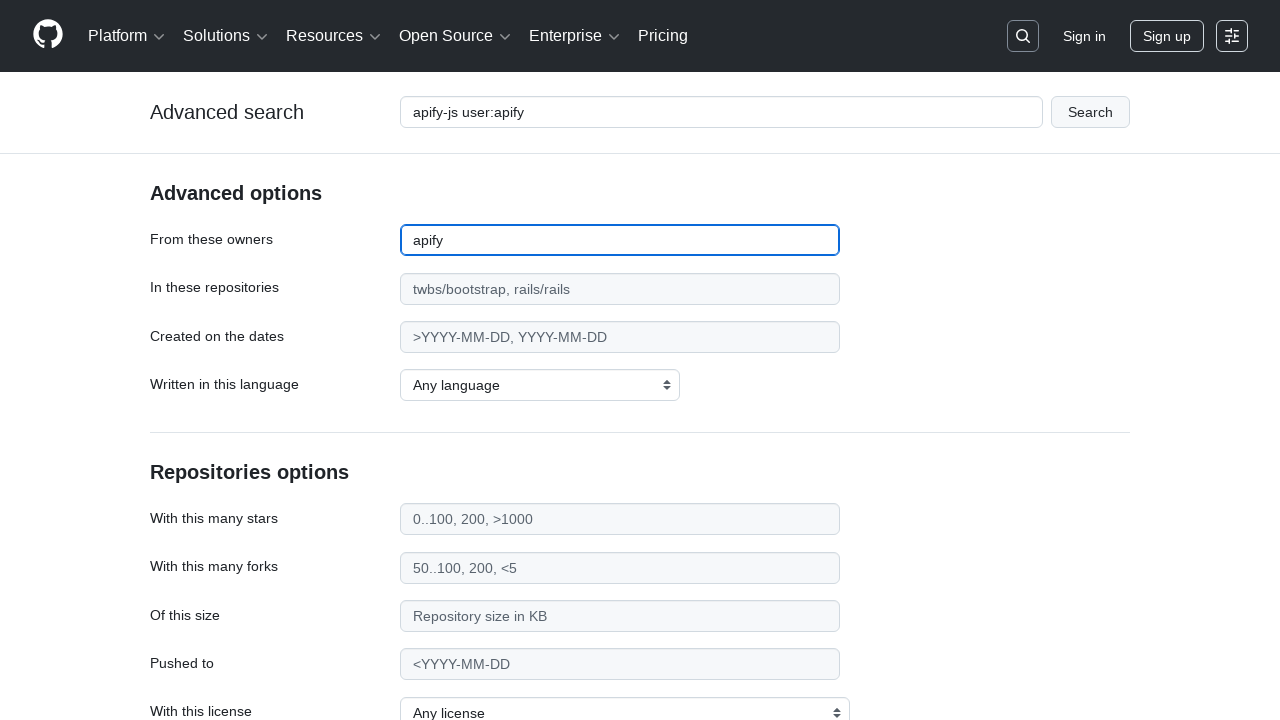

Filled date filter field with '>2015' on #search_date
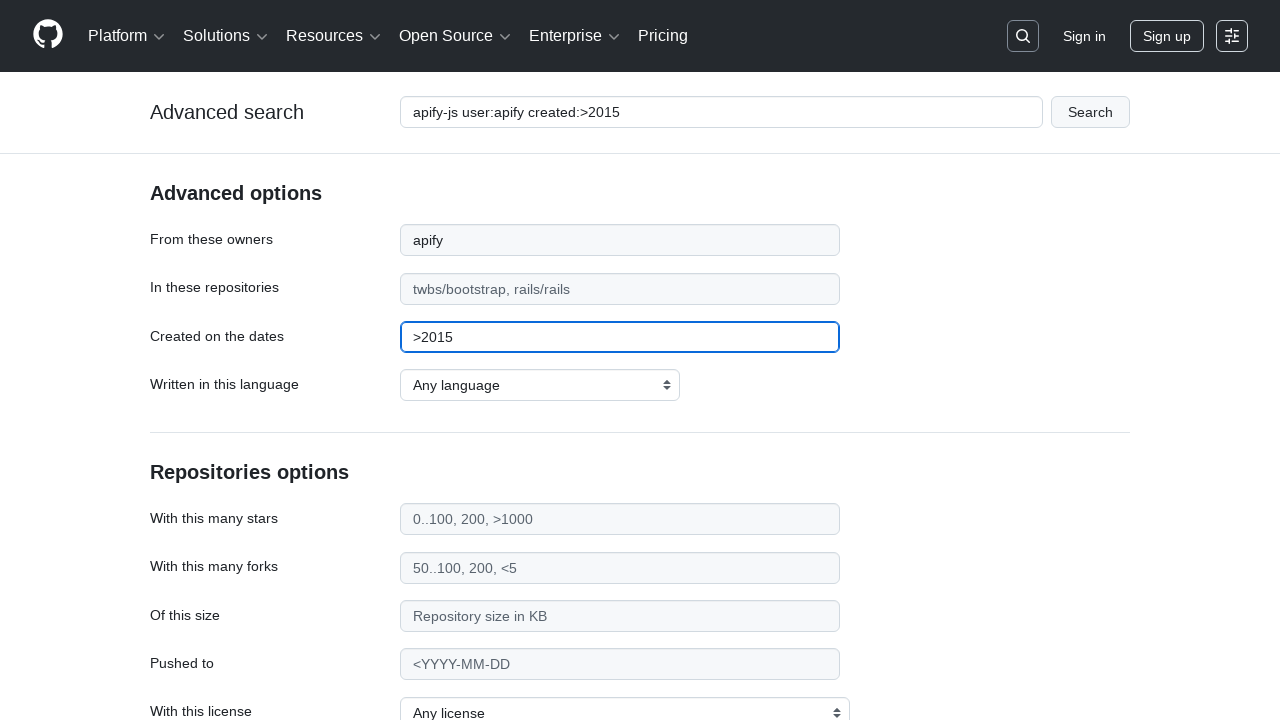

Selected JavaScript as the programming language on select#search_language
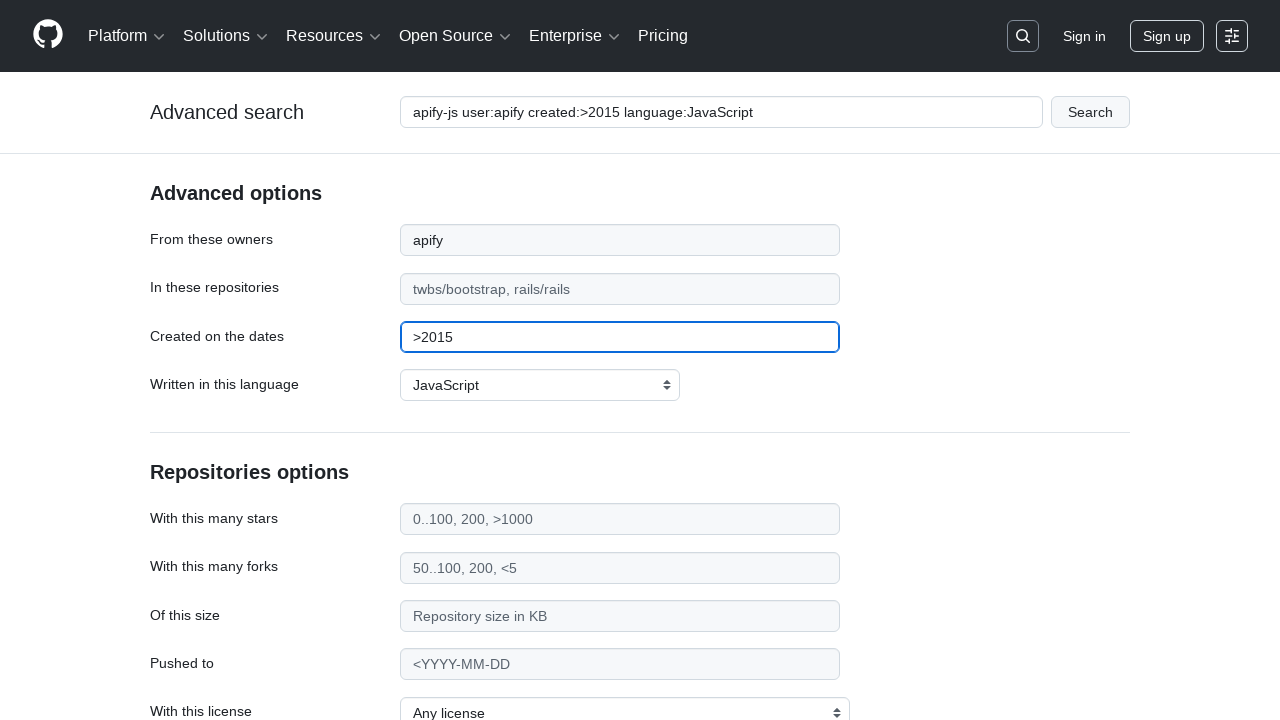

Clicked submit button to search at (1090, 112) on #adv_code_search button[type="submit"]
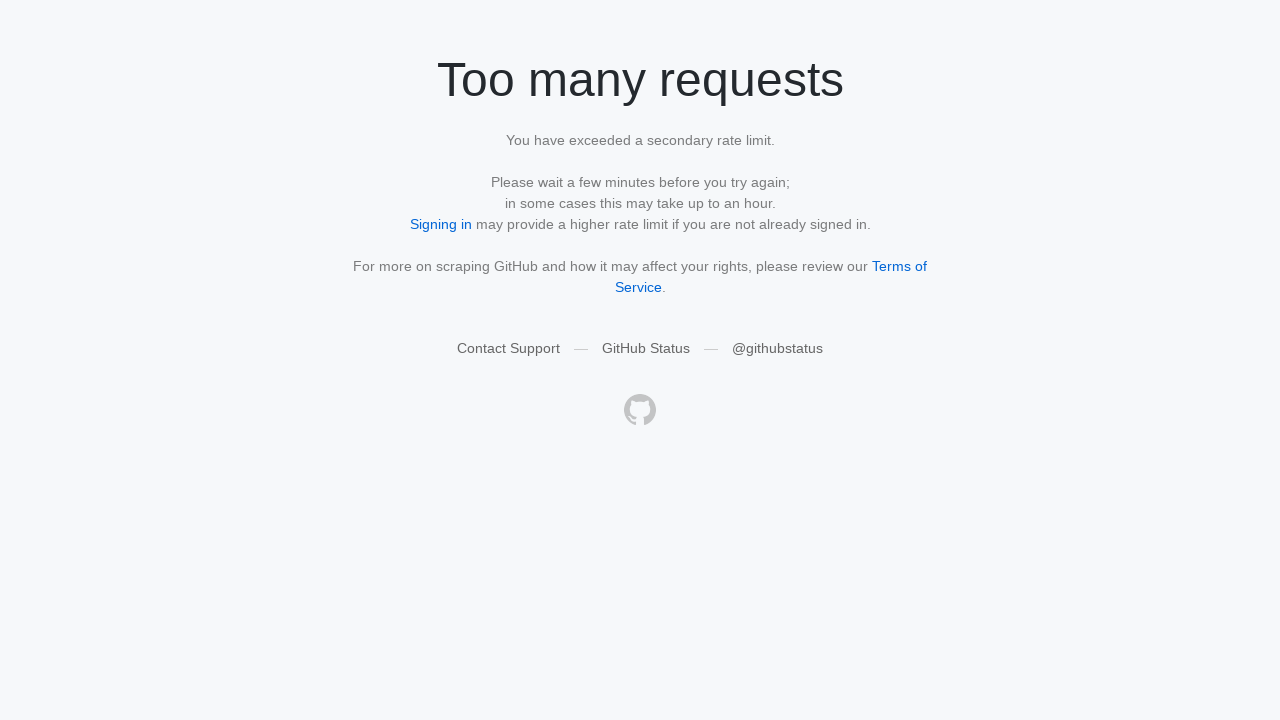

Search results loaded and network idle
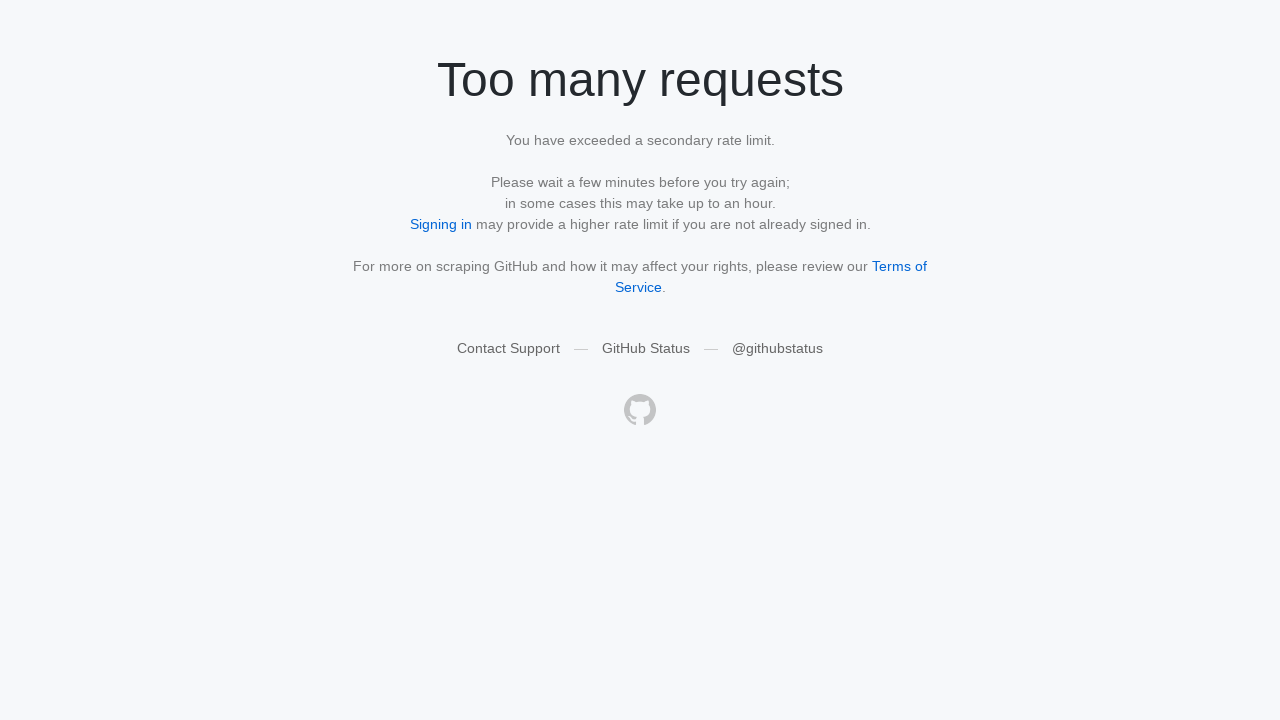

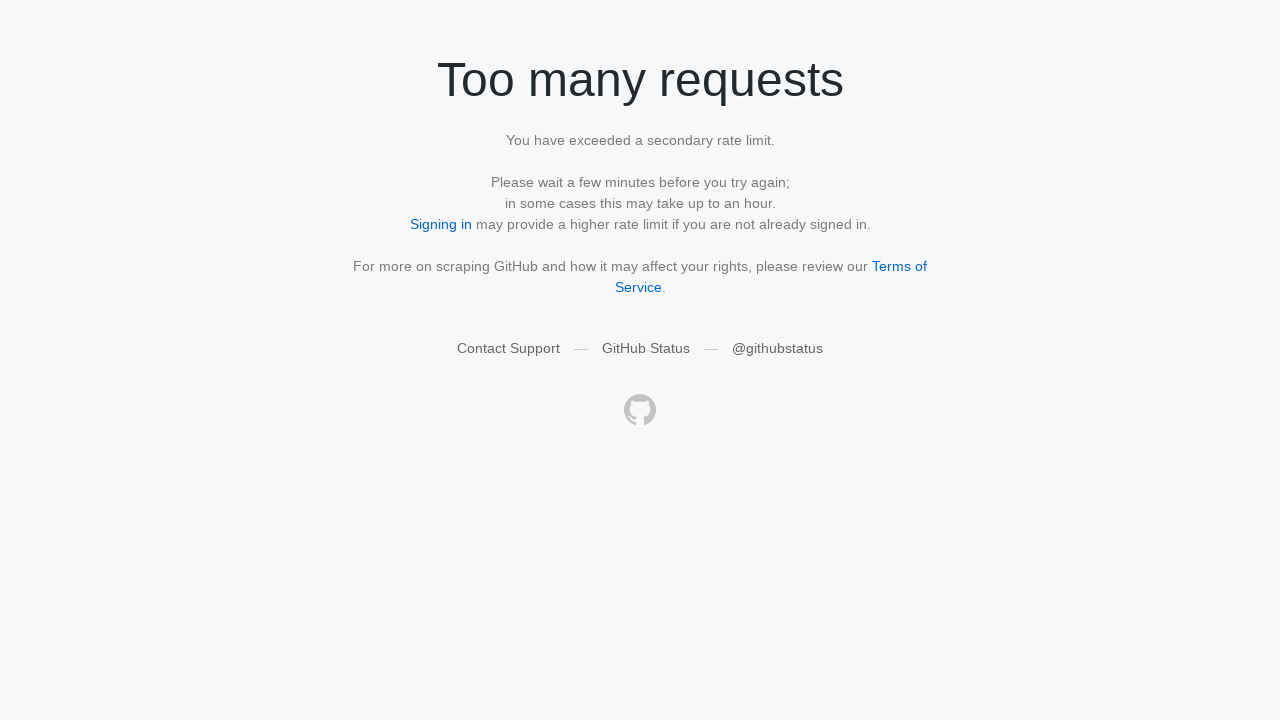